Tests Vue.js dropdown component by selecting different options and verifying the toggle text updates correctly

Starting URL: https://mikerodham.github.io/vue-dropdowns/

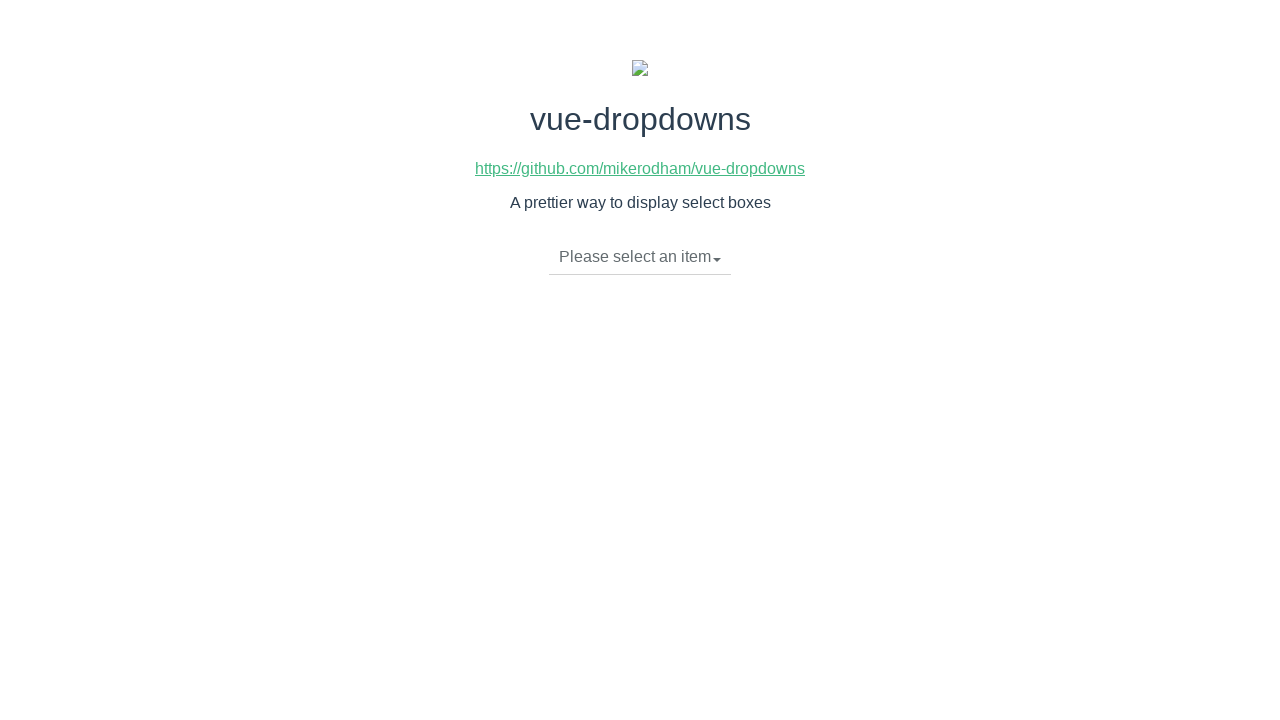

Clicked dropdown toggle to open menu at (640, 257) on li.dropdown-toggle
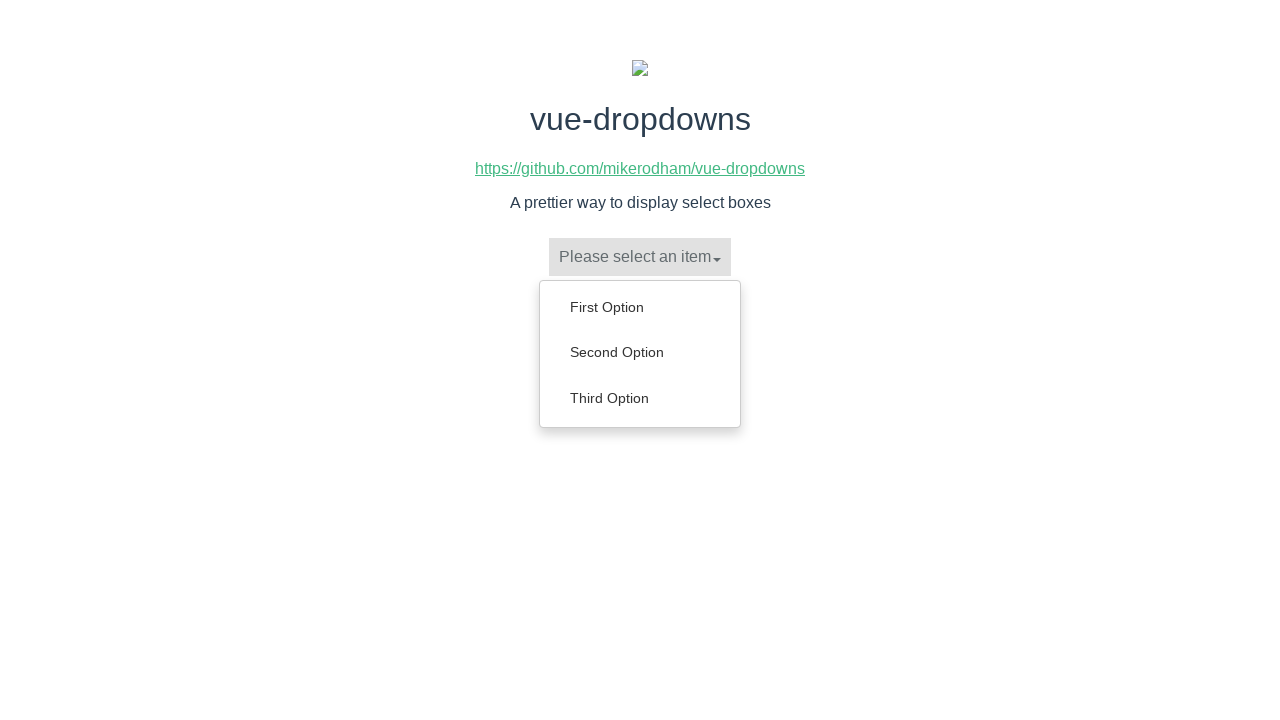

Dropdown menu loaded with options
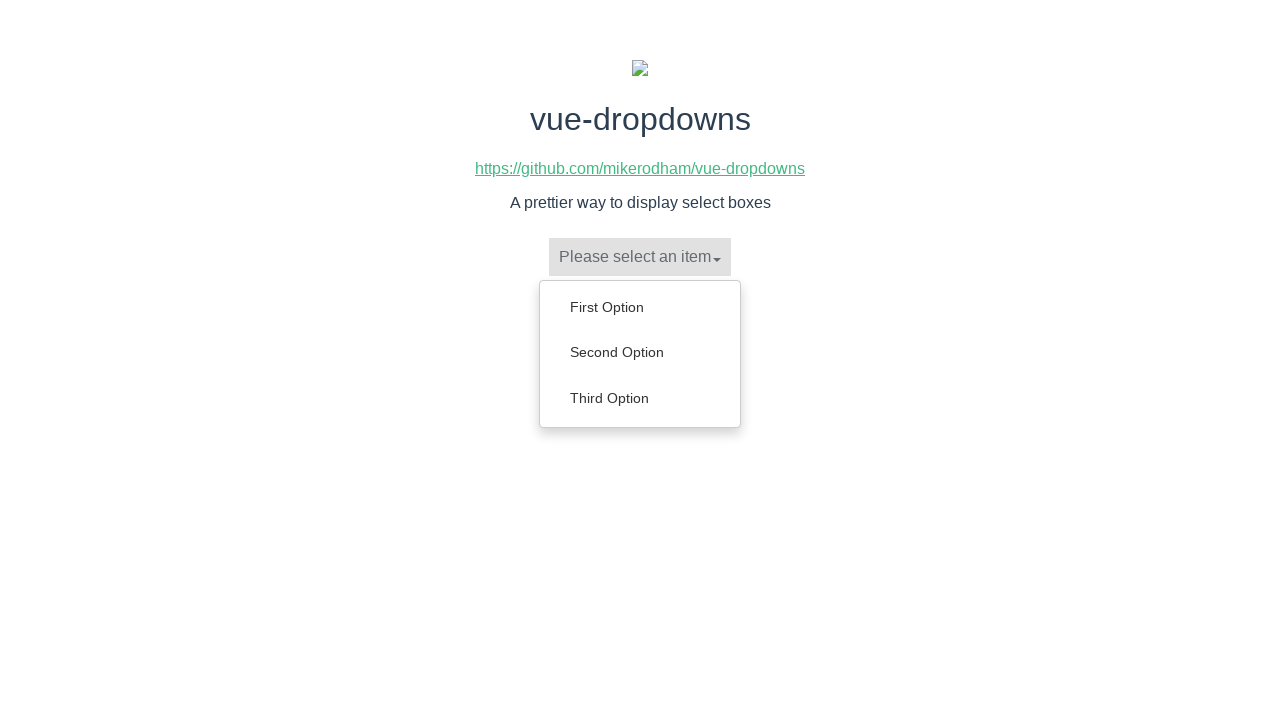

Selected 'Second Option' from dropdown at (640, 352) on ul.dropdown-menu a:has-text('Second Option')
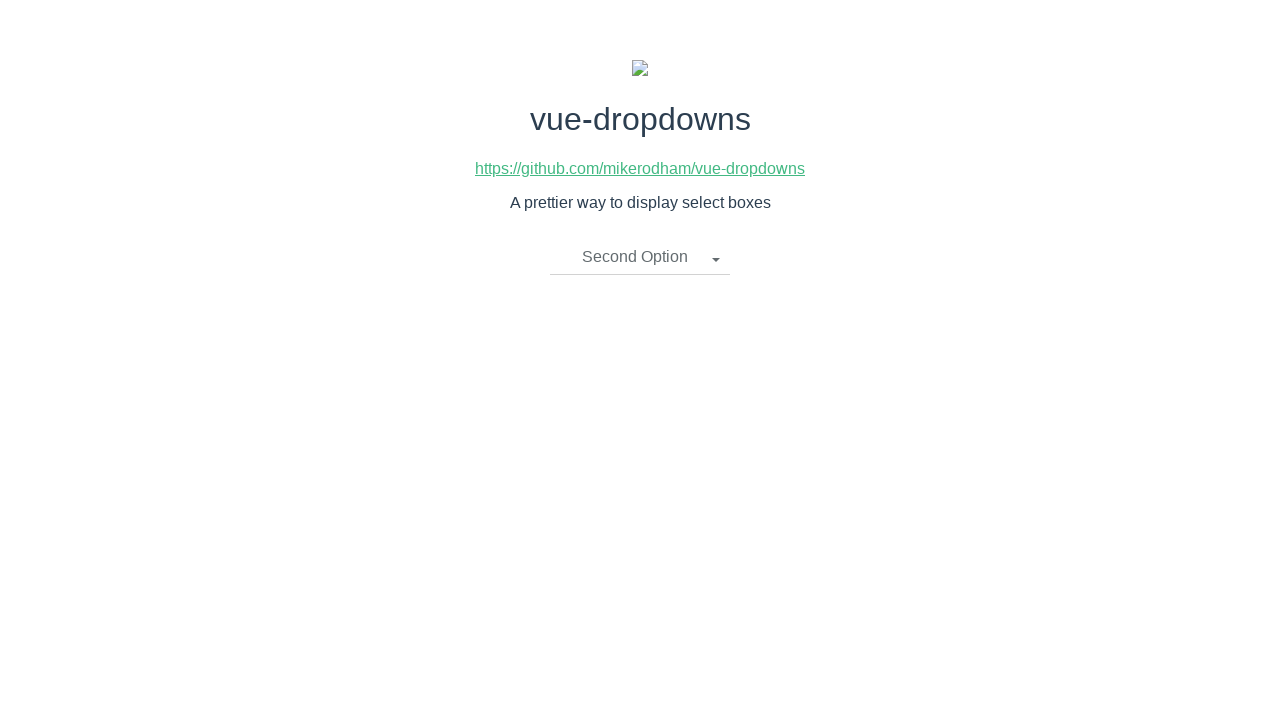

Clicked dropdown toggle to open menu at (640, 257) on li.dropdown-toggle
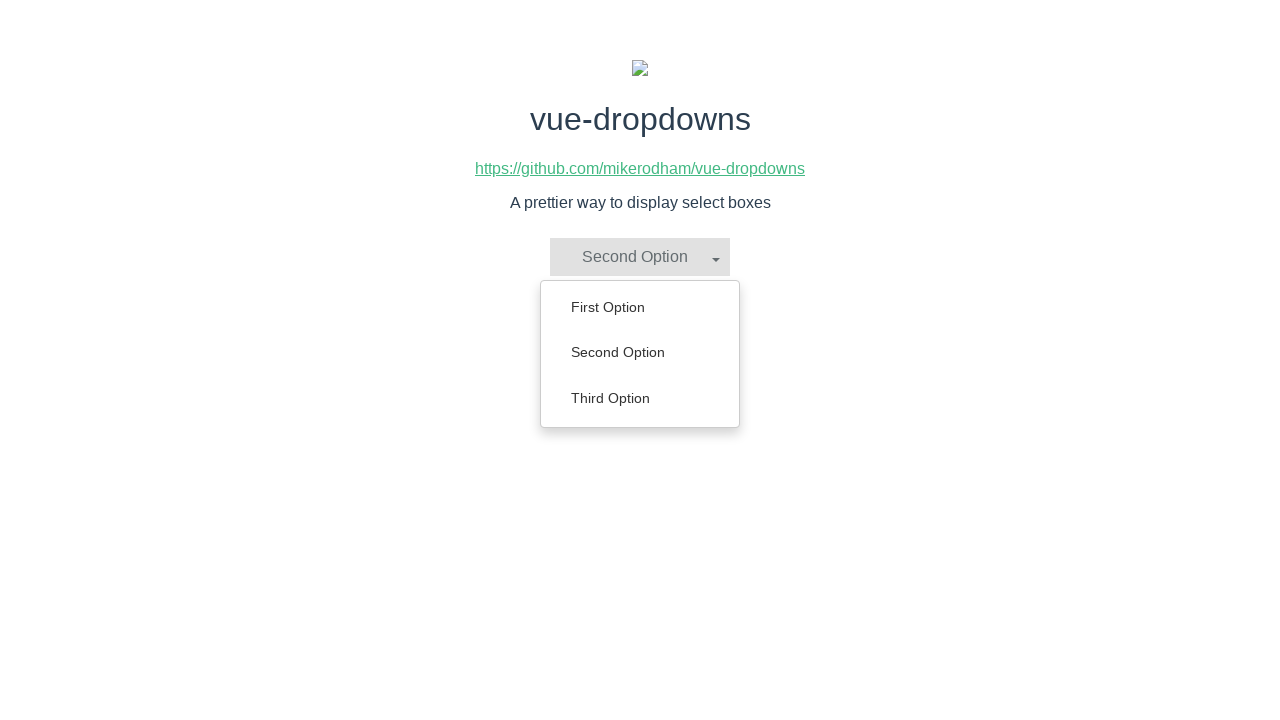

Dropdown menu loaded with options
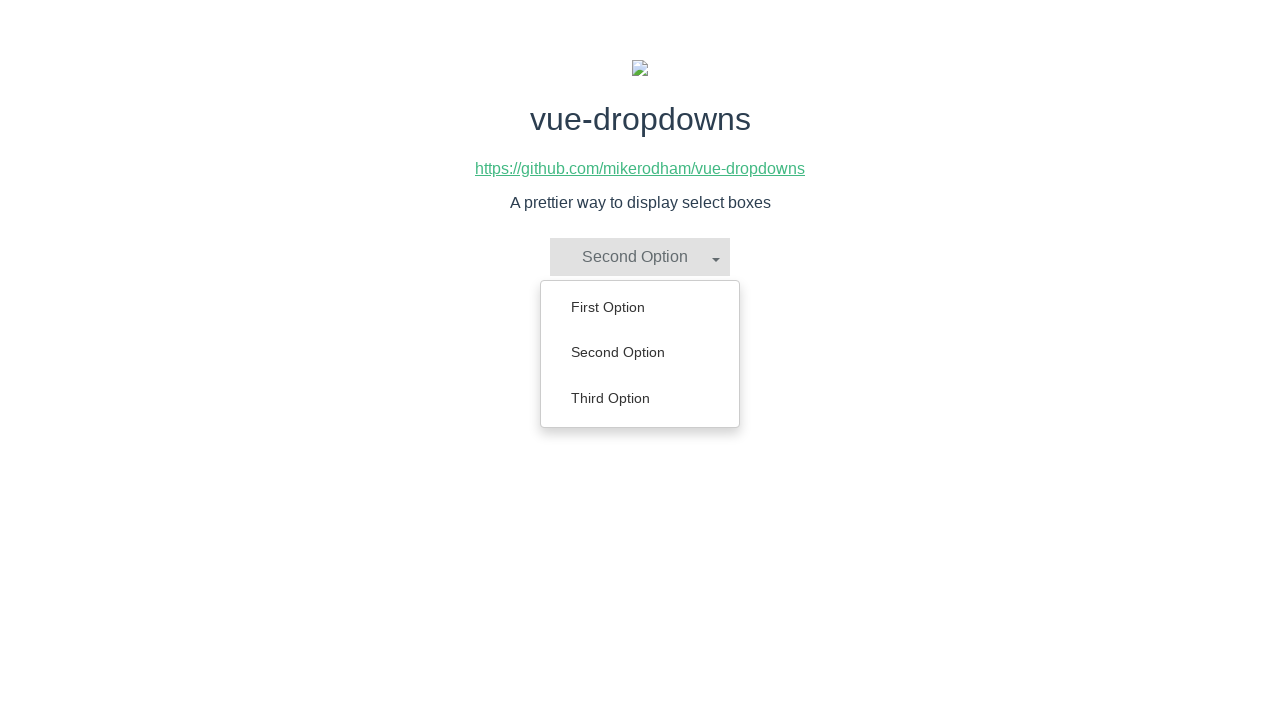

Selected 'First Option' from dropdown at (640, 307) on ul.dropdown-menu a:has-text('First Option')
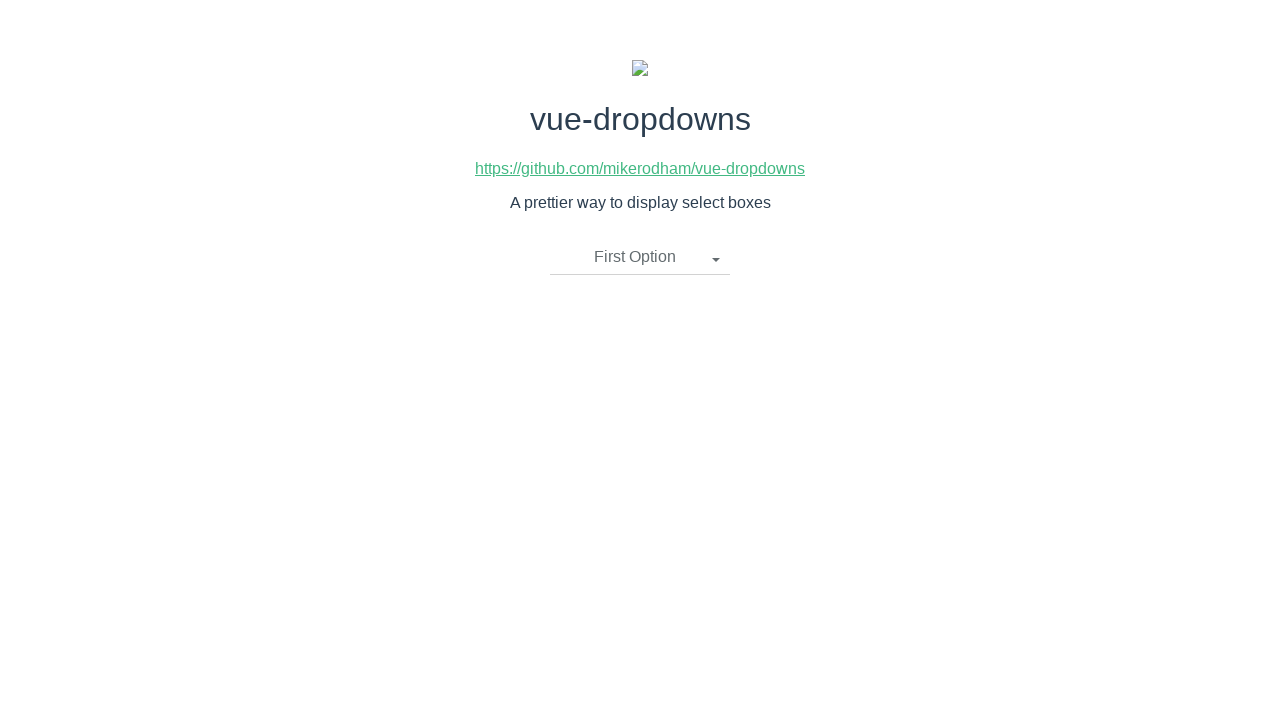

Clicked dropdown toggle to open menu at (640, 257) on li.dropdown-toggle
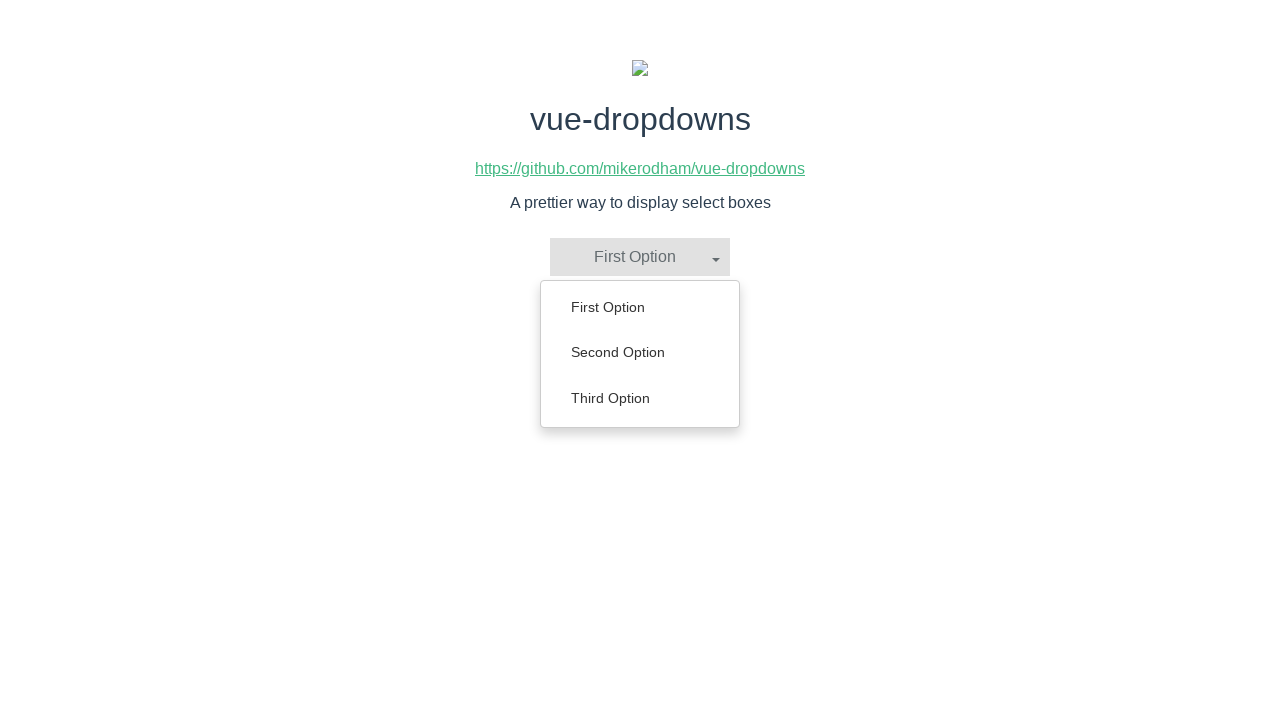

Dropdown menu loaded with options
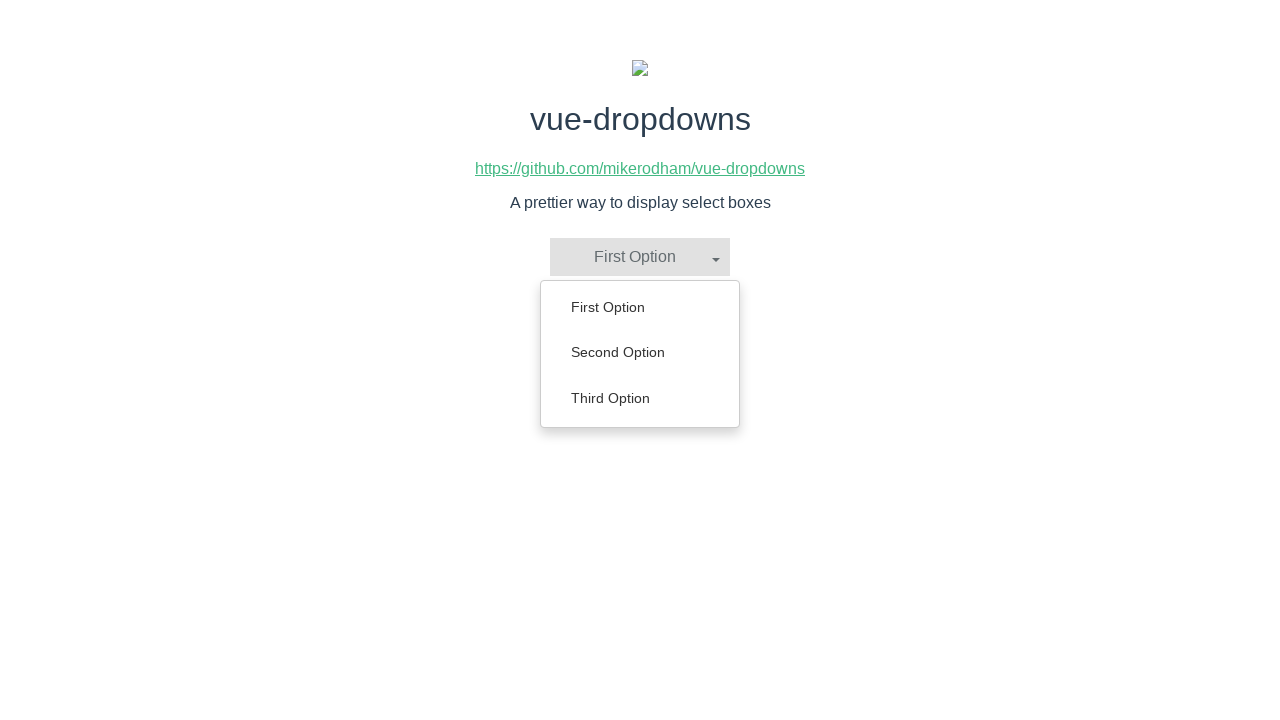

Selected 'Third Option' from dropdown at (640, 398) on ul.dropdown-menu a:has-text('Third Option')
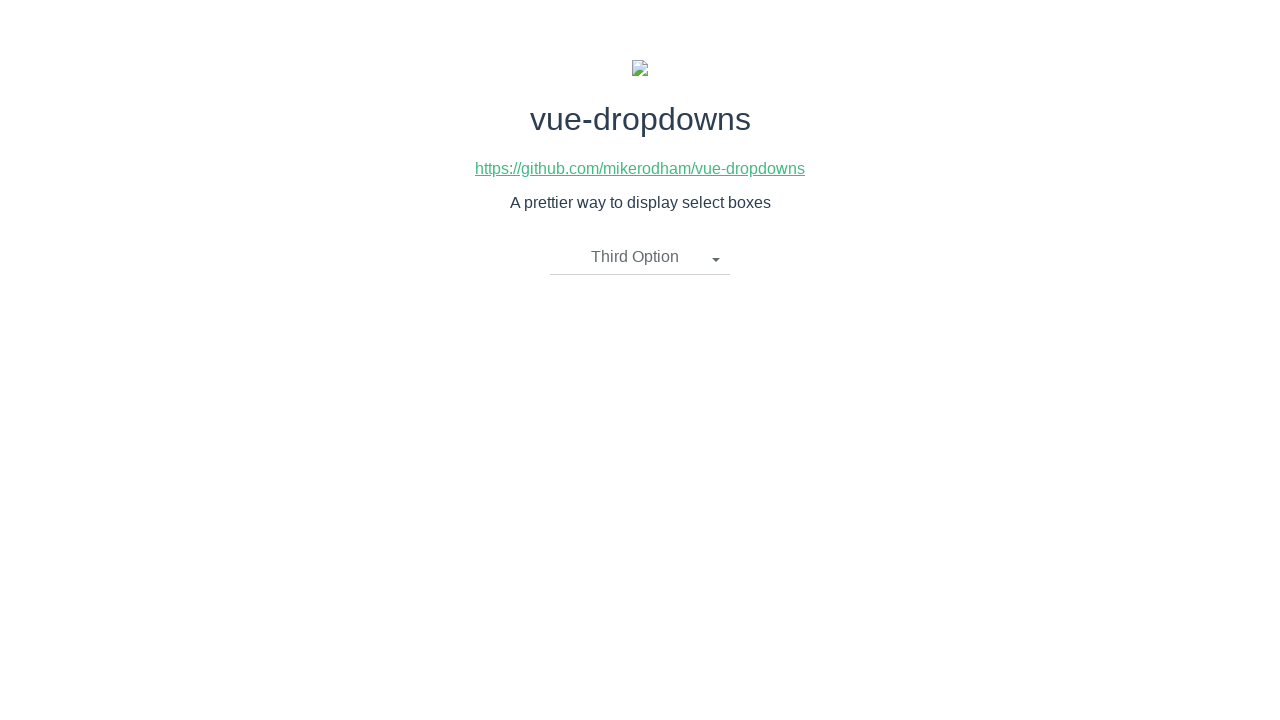

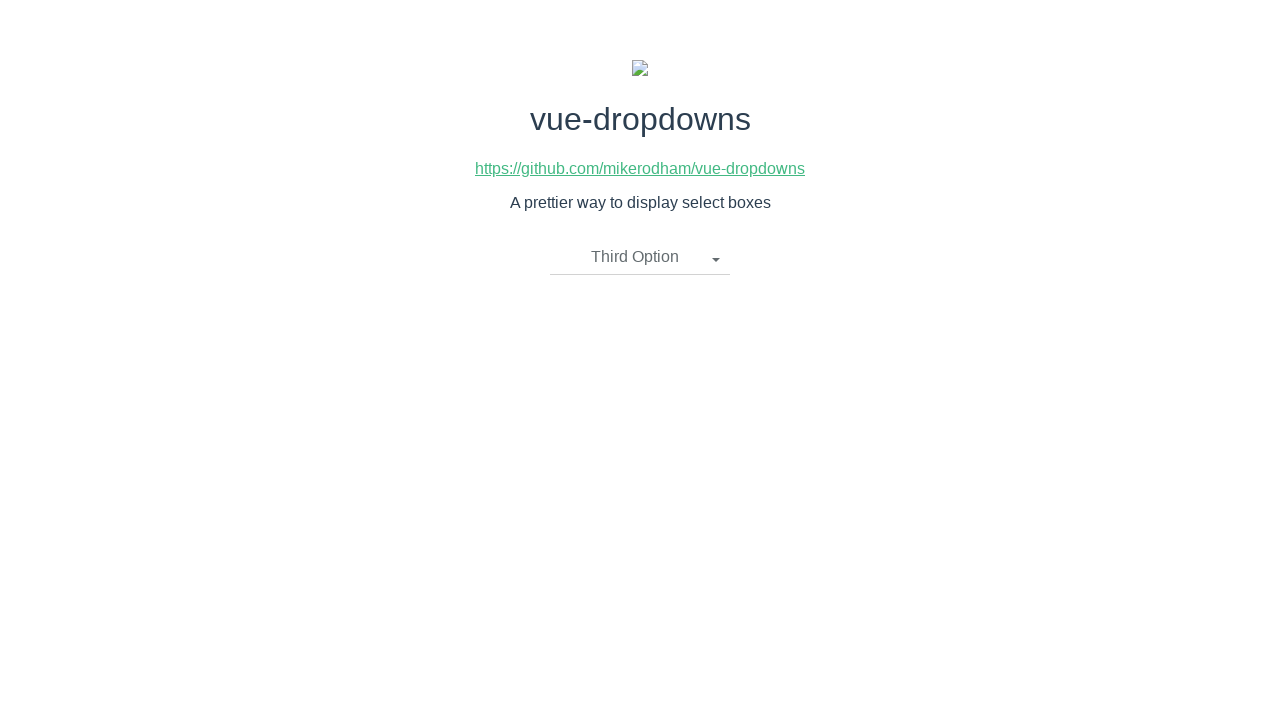